Navigates to the OrangeHRM demo site and waits for the page to load. The original script demonstrates browser window positioning which is not a meaningful website interaction test.

Starting URL: https://opensource-demo.orangehrmlive.com/

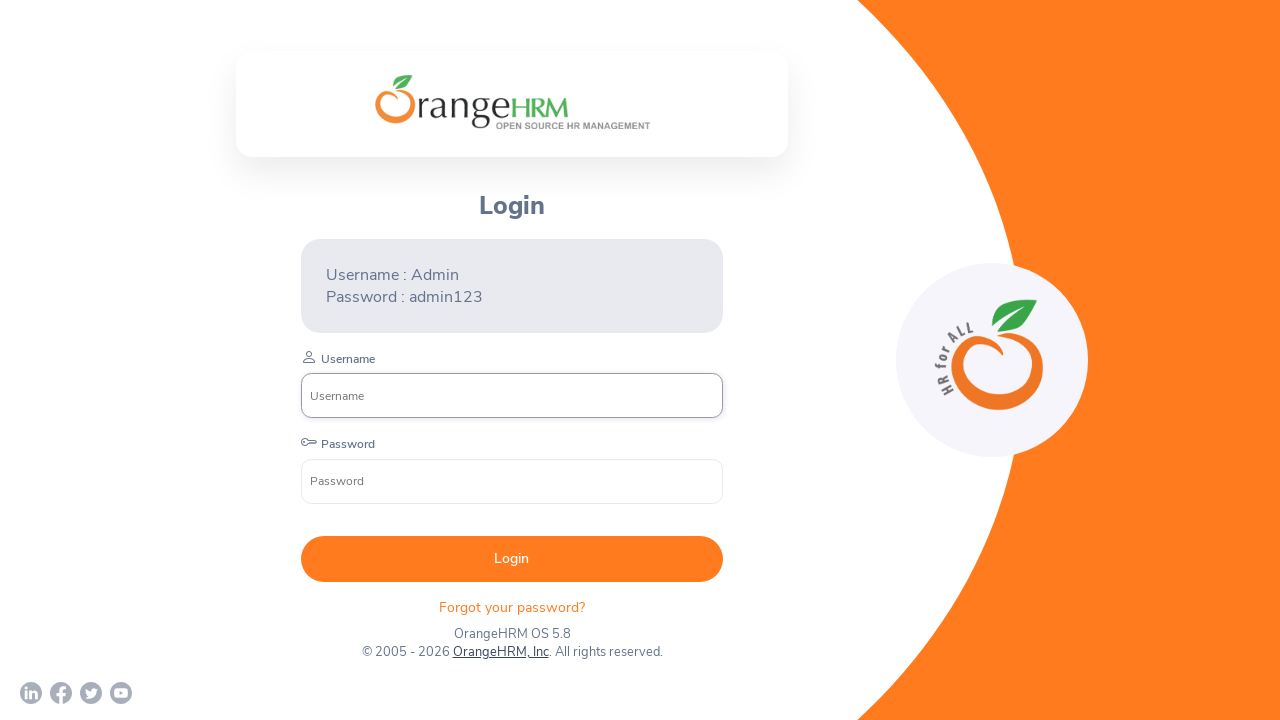

Waited for page to reach networkidle load state
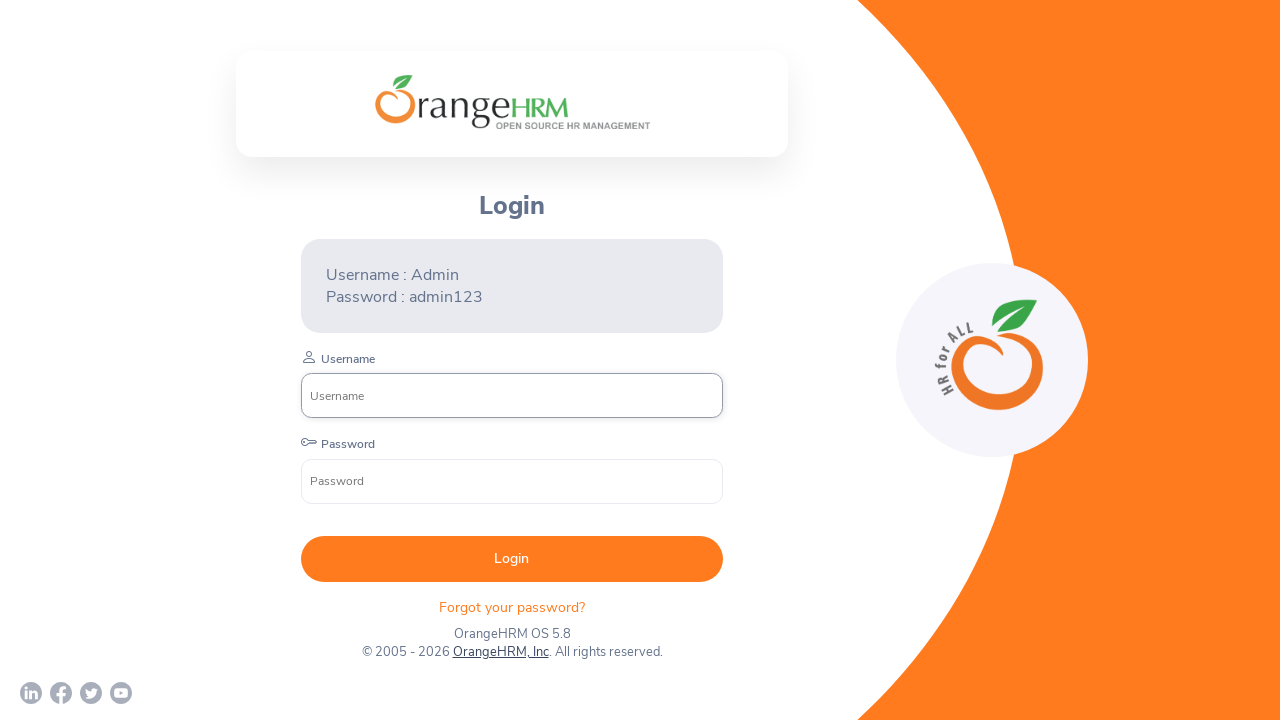

Verified body element is present on OrangeHRM demo site
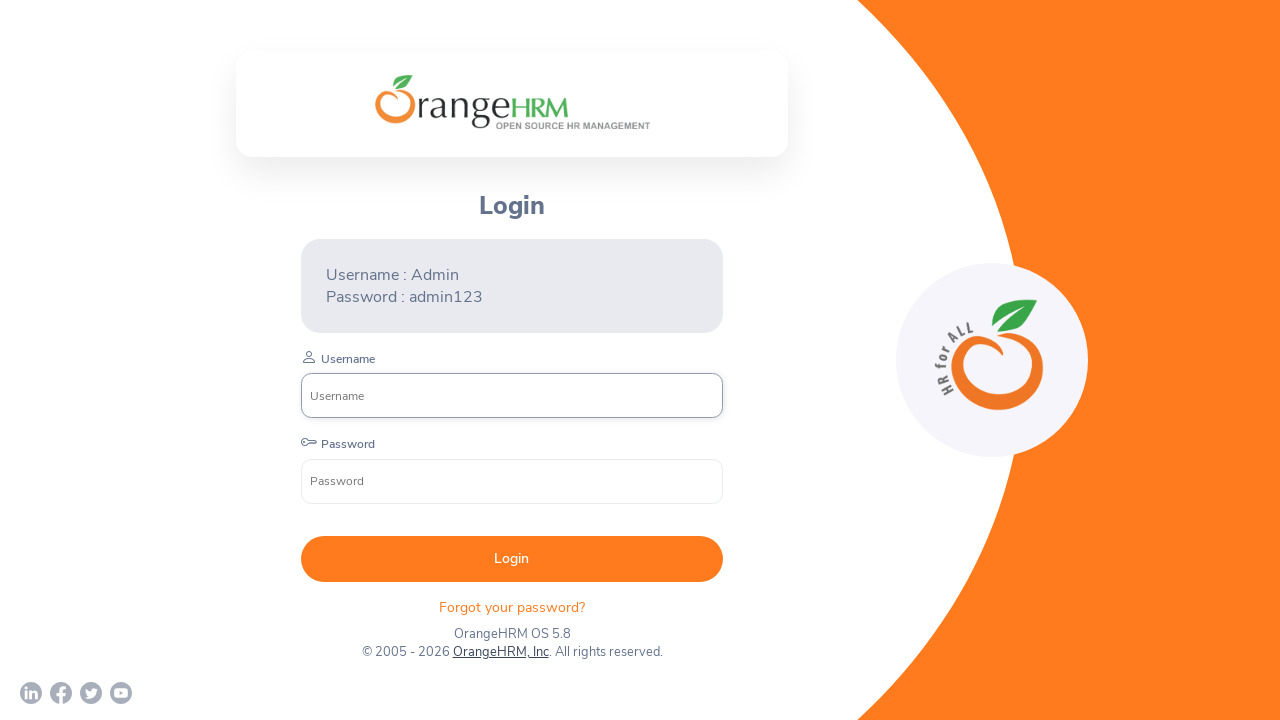

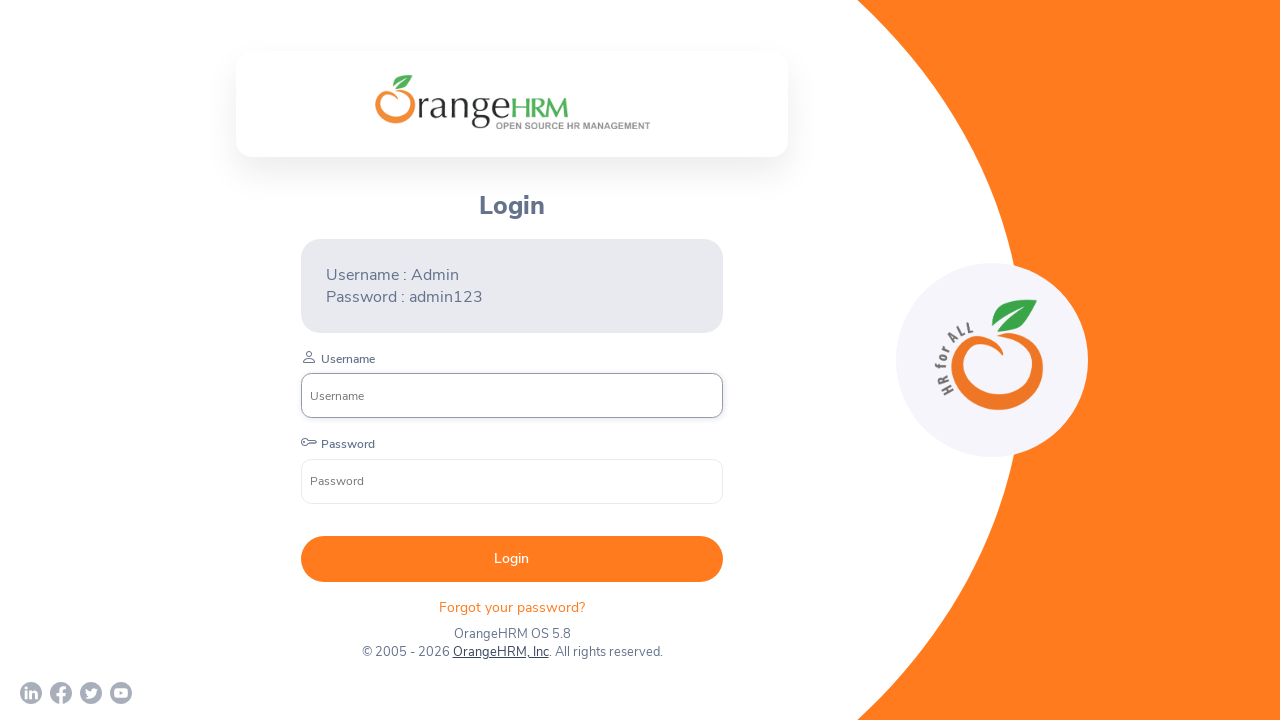